Navigates to a demo page and clicks on a "NewWindow" button to open a new window

Starting URL: https://skpatro.github.io/demo/links/

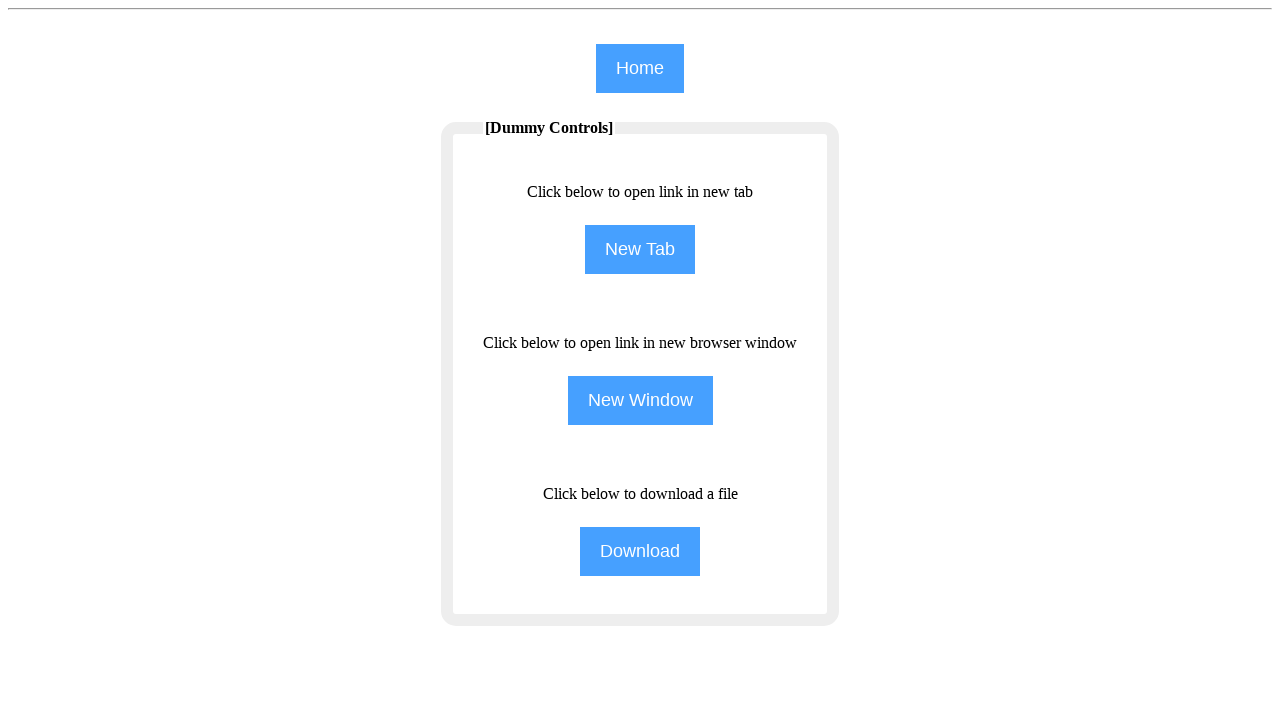

Clicked NewWindow button to open new window at (640, 400) on [name="NewWindow"]
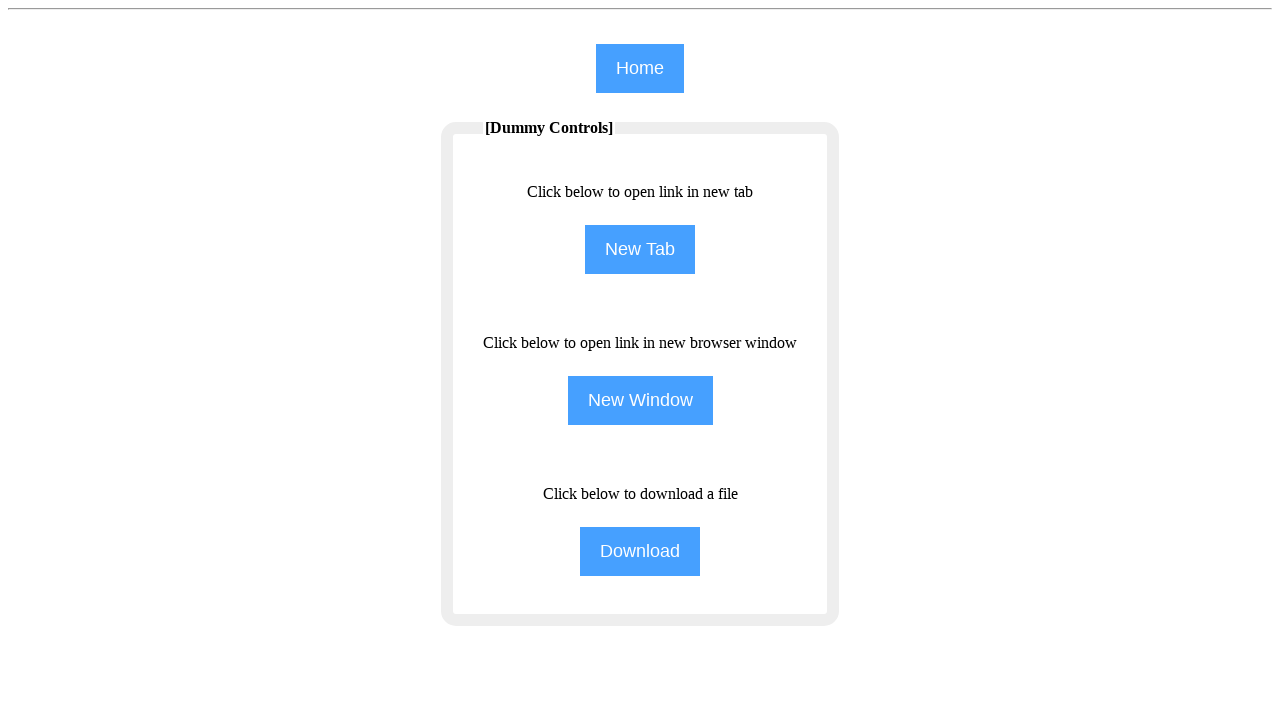

Clicked NewWindow button within context to trigger new page at (640, 400) on [name="NewWindow"]
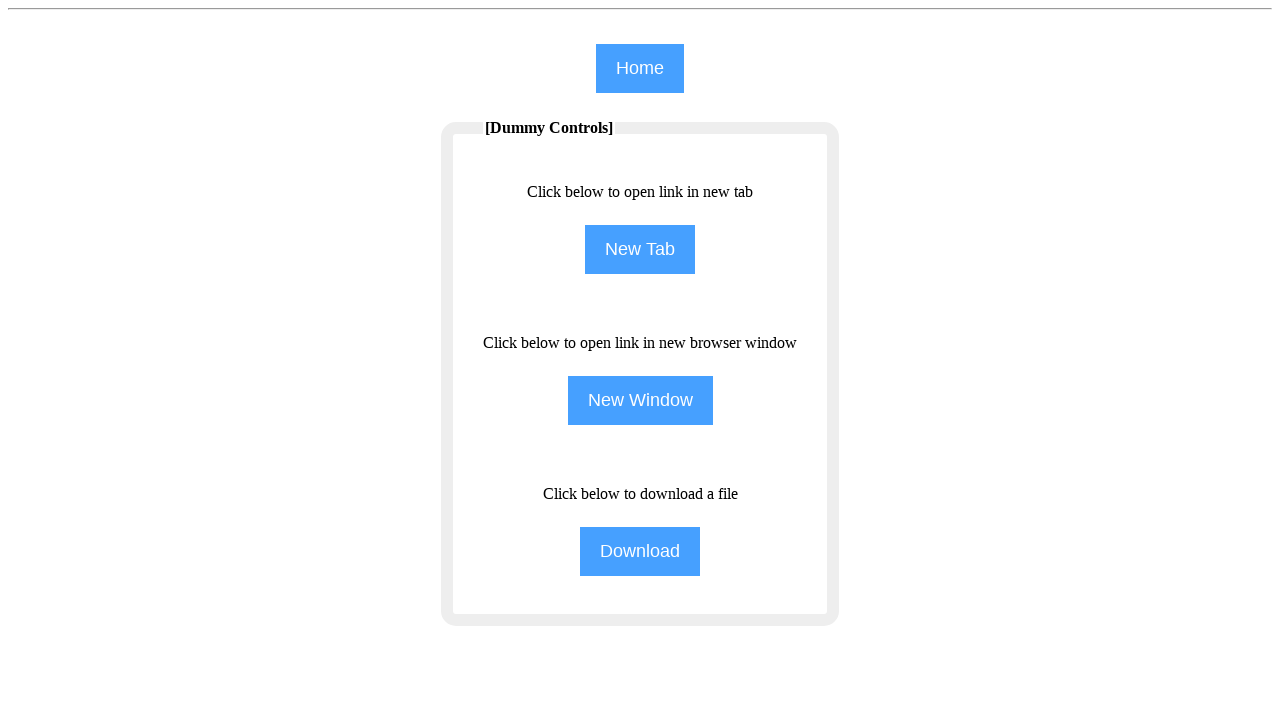

New page/window opened and captured
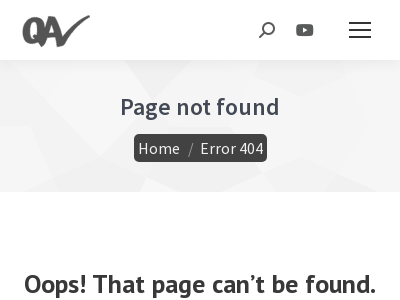

New page fully loaded
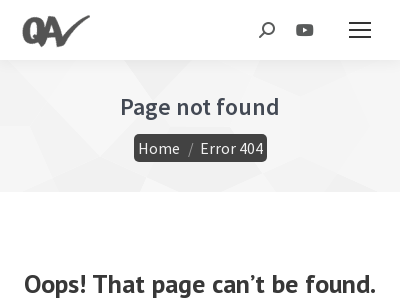

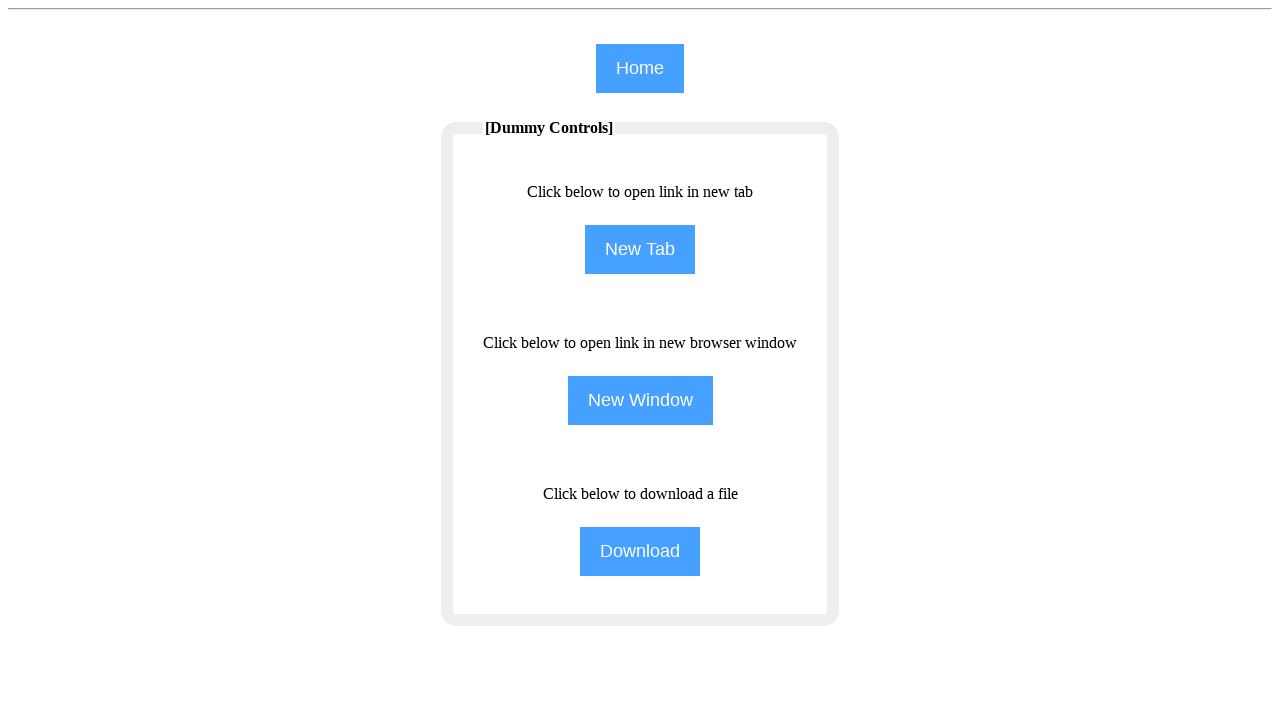